Tests displaying all items by clicking the All link after filtering.

Starting URL: https://demo.playwright.dev/todomvc

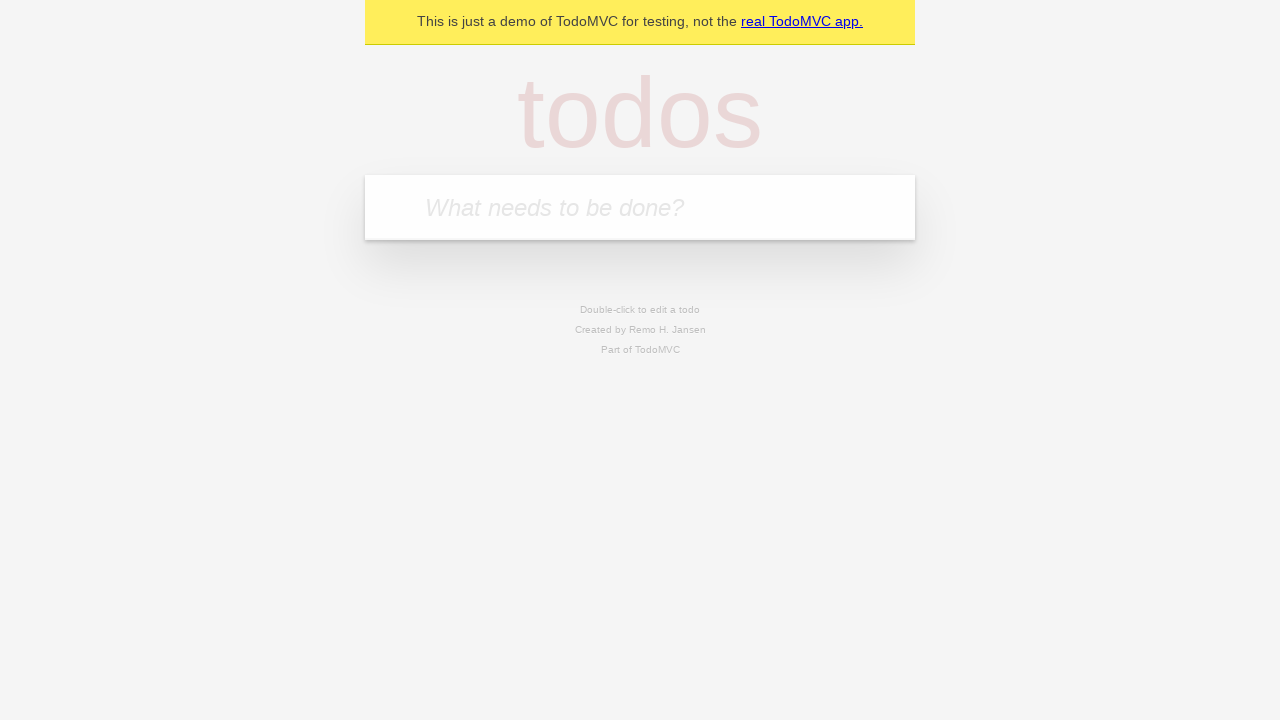

Filled todo input with 'buy some cheese' on internal:attr=[placeholder="What needs to be done?"i]
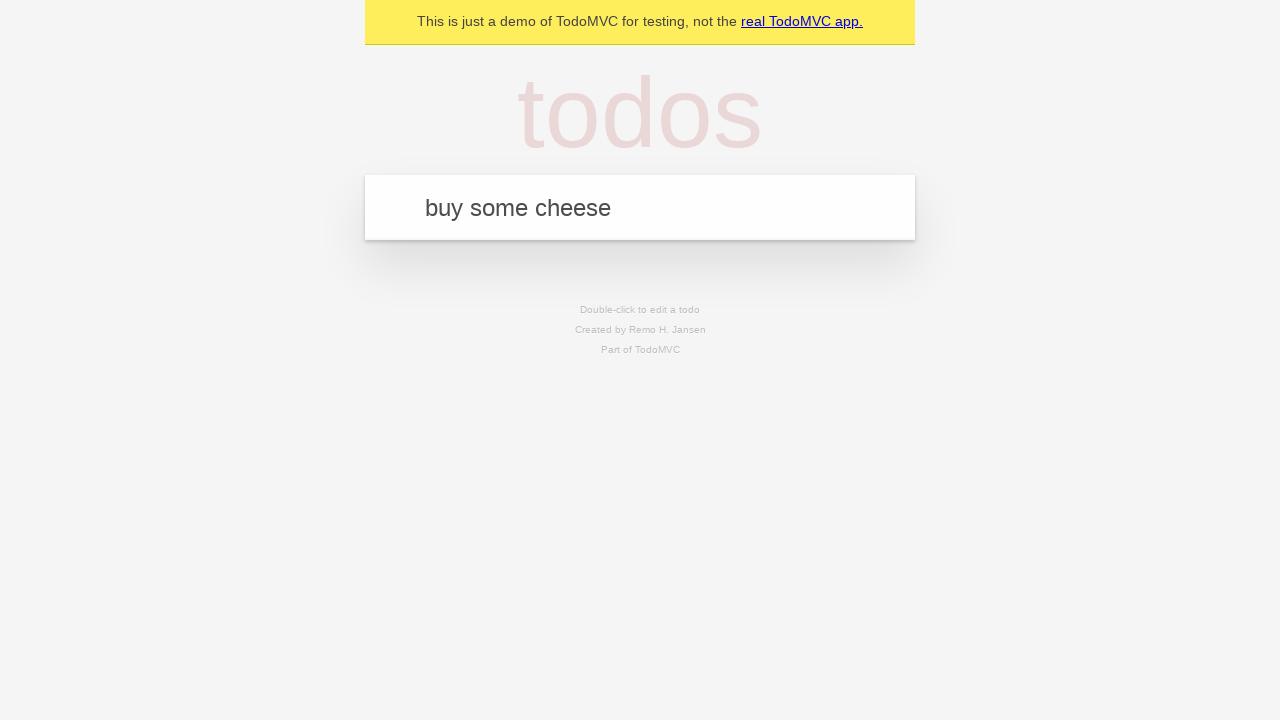

Pressed Enter to create first todo on internal:attr=[placeholder="What needs to be done?"i]
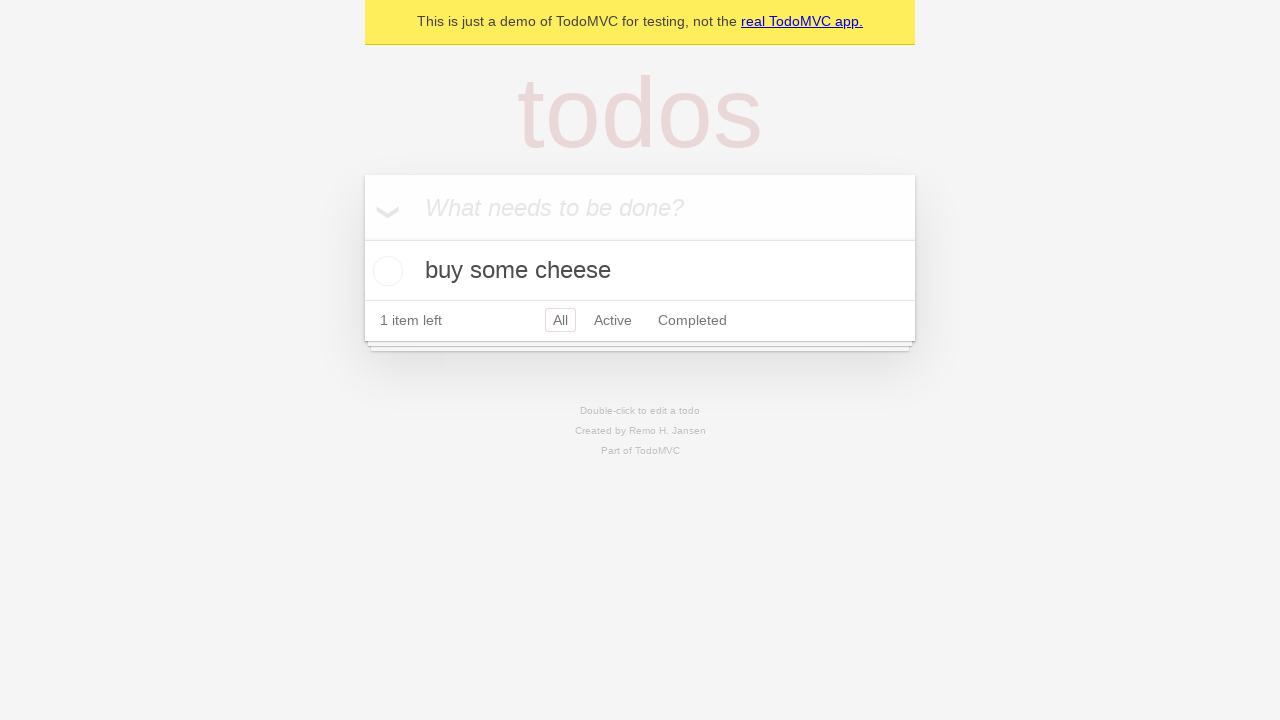

Filled todo input with 'feed the cat' on internal:attr=[placeholder="What needs to be done?"i]
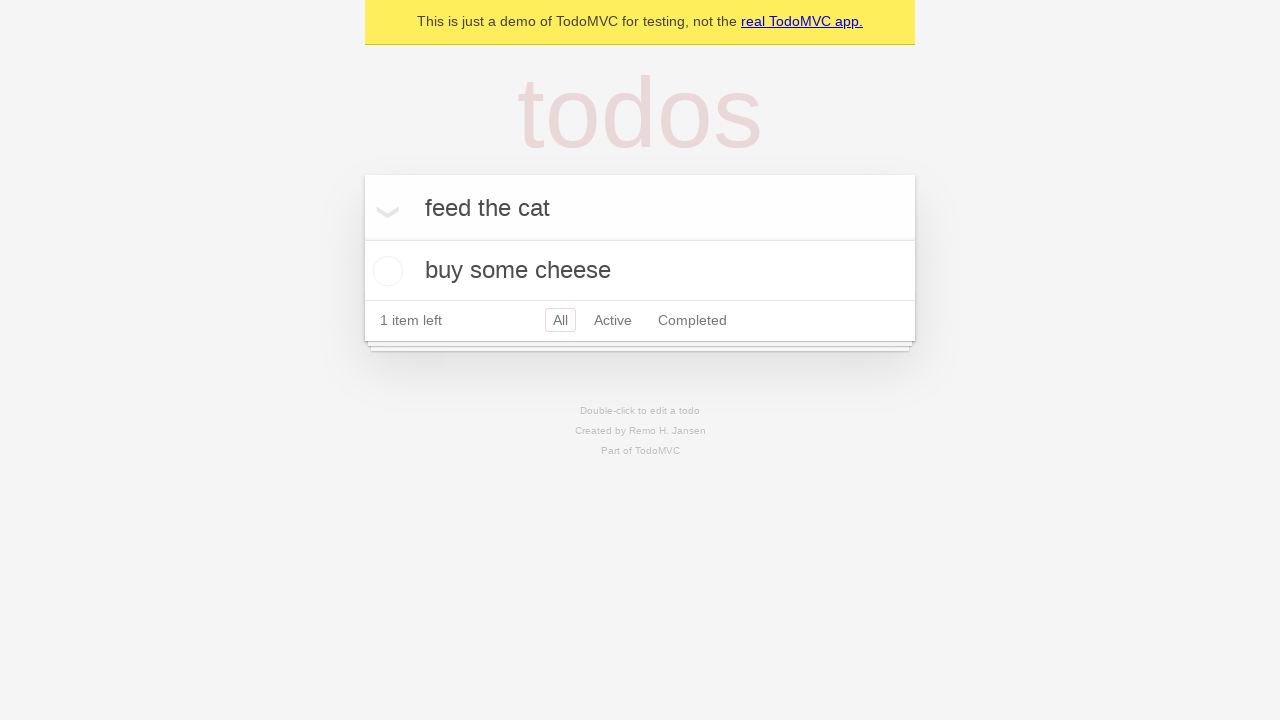

Pressed Enter to create second todo on internal:attr=[placeholder="What needs to be done?"i]
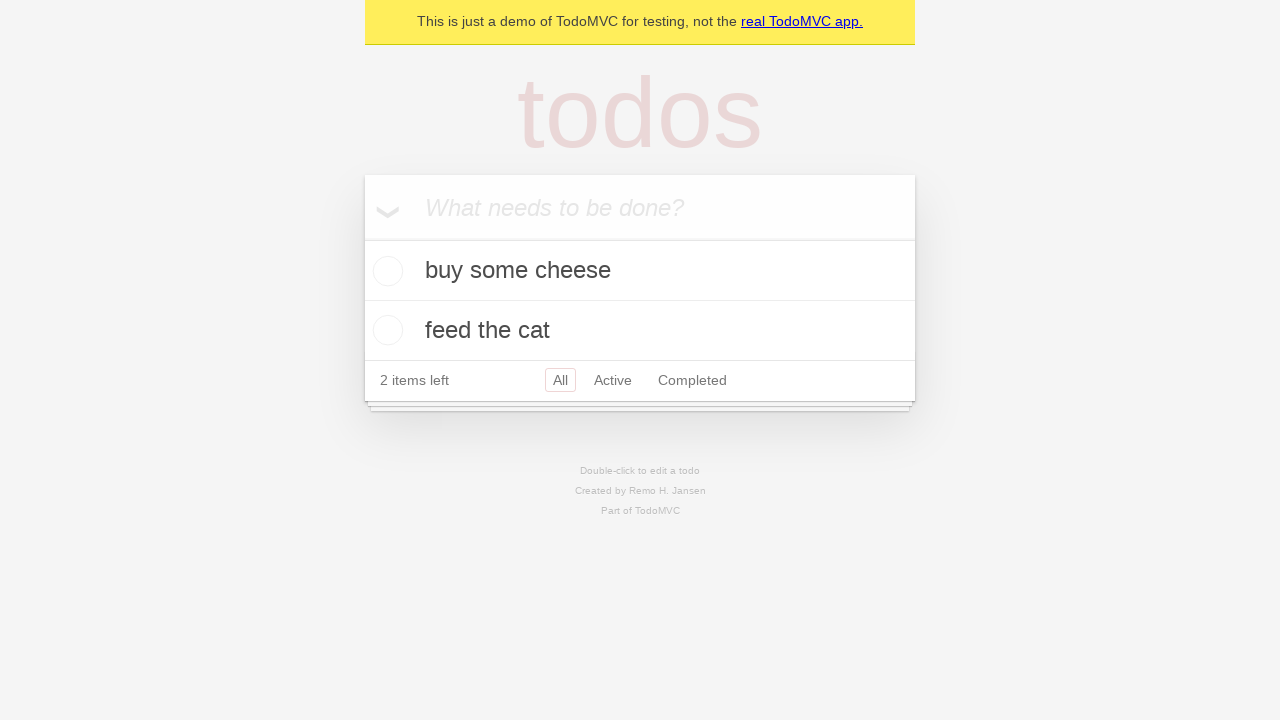

Filled todo input with 'book a doctors appointment' on internal:attr=[placeholder="What needs to be done?"i]
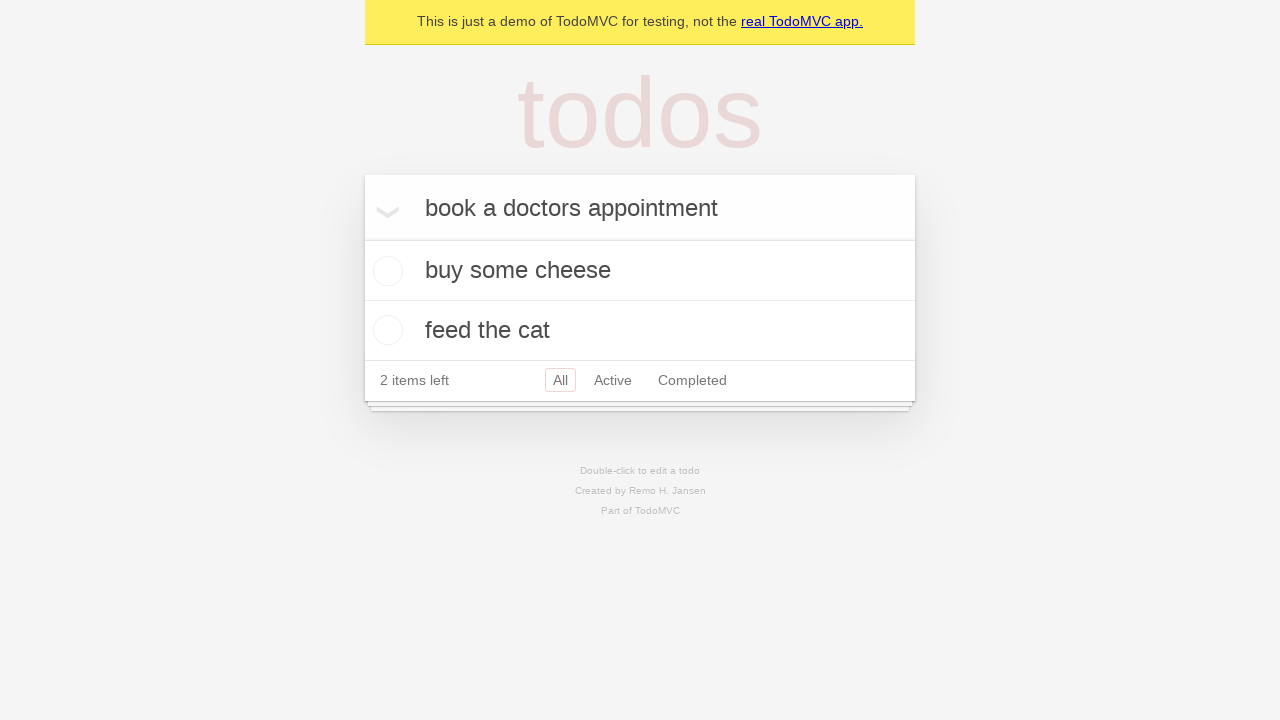

Pressed Enter to create third todo on internal:attr=[placeholder="What needs to be done?"i]
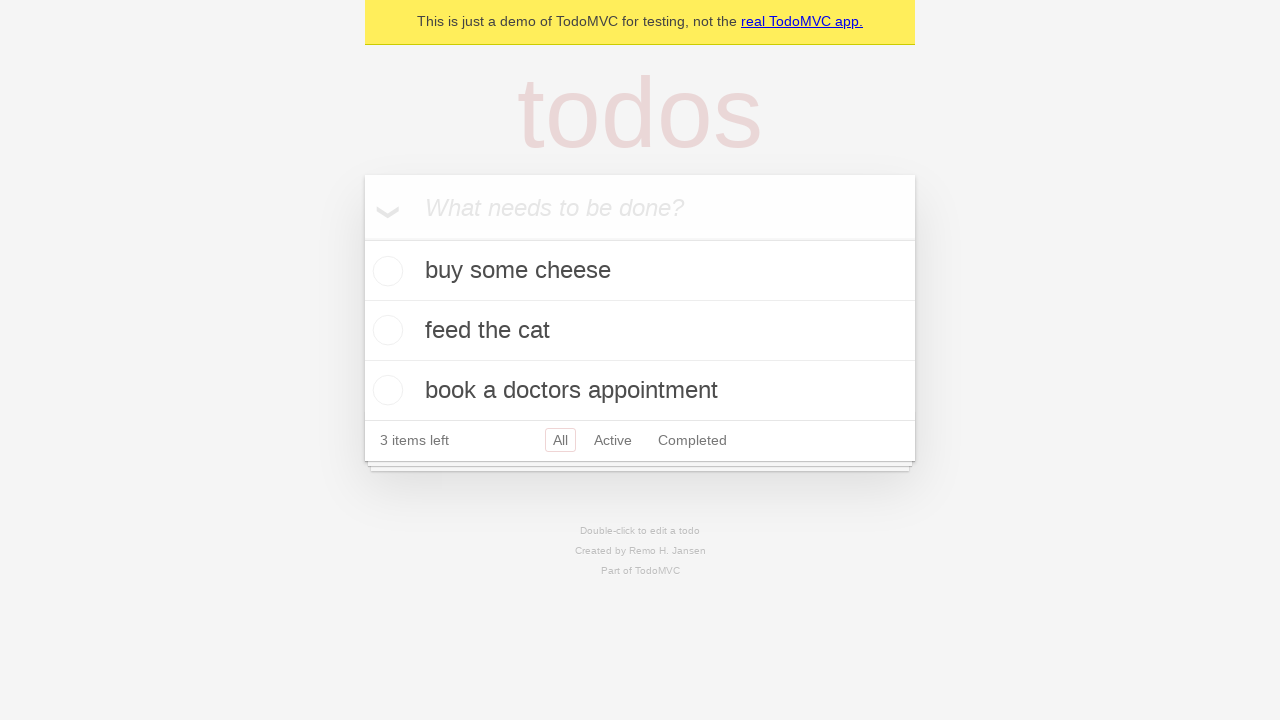

Checked second todo item at (385, 330) on internal:testid=[data-testid="todo-item"s] >> nth=1 >> internal:role=checkbox
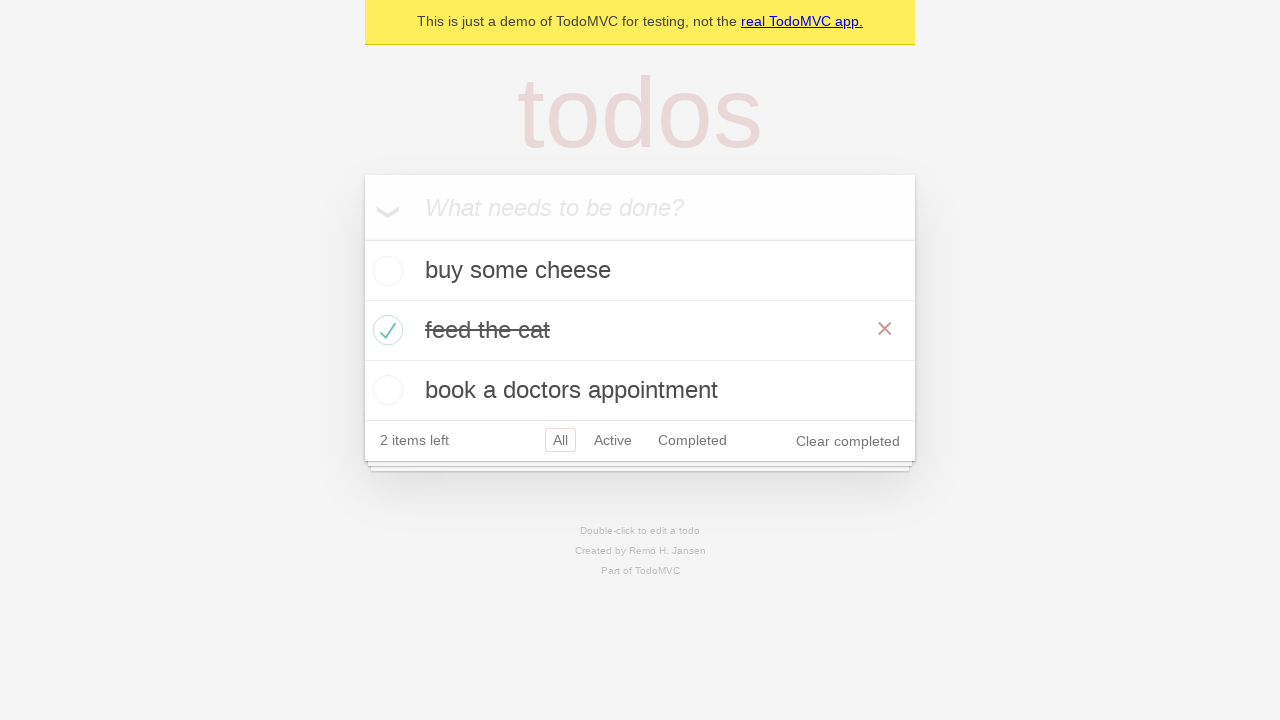

Clicked Active filter link at (613, 440) on internal:role=link[name="Active"i]
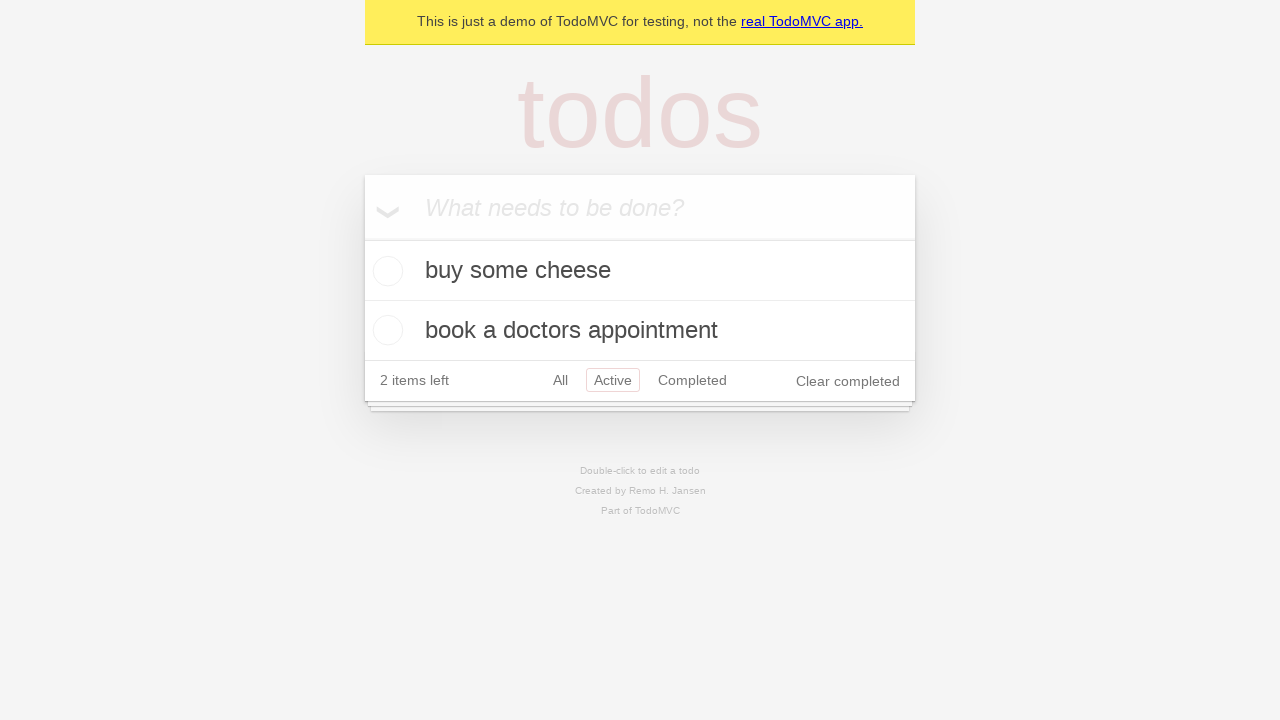

Clicked Completed filter link at (692, 380) on internal:role=link[name="Completed"i]
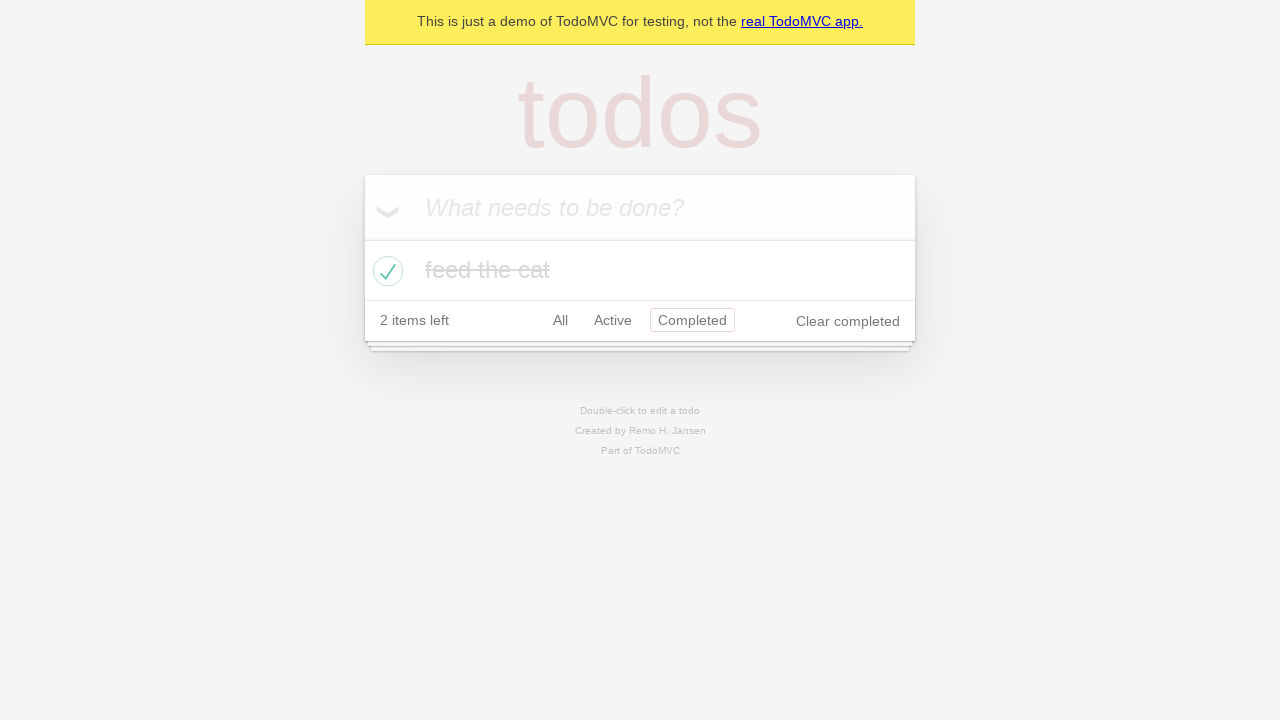

Clicked All filter link to display all items at (560, 320) on internal:role=link[name="All"i]
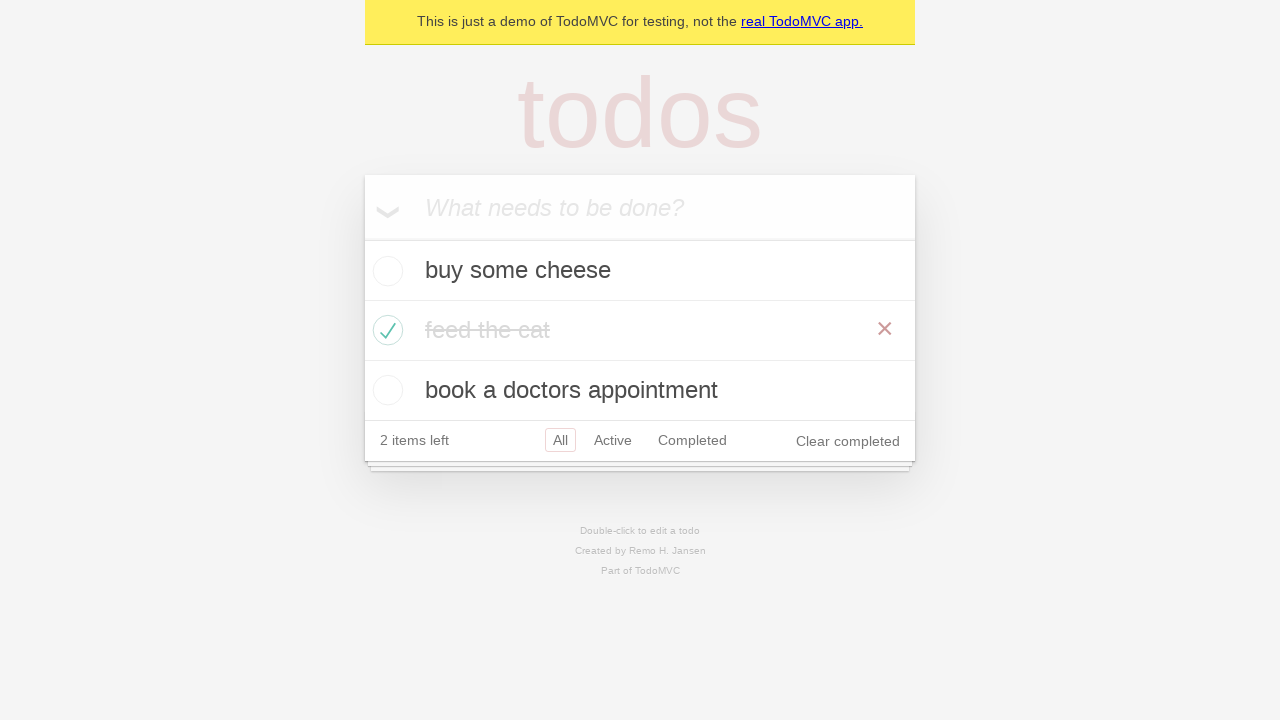

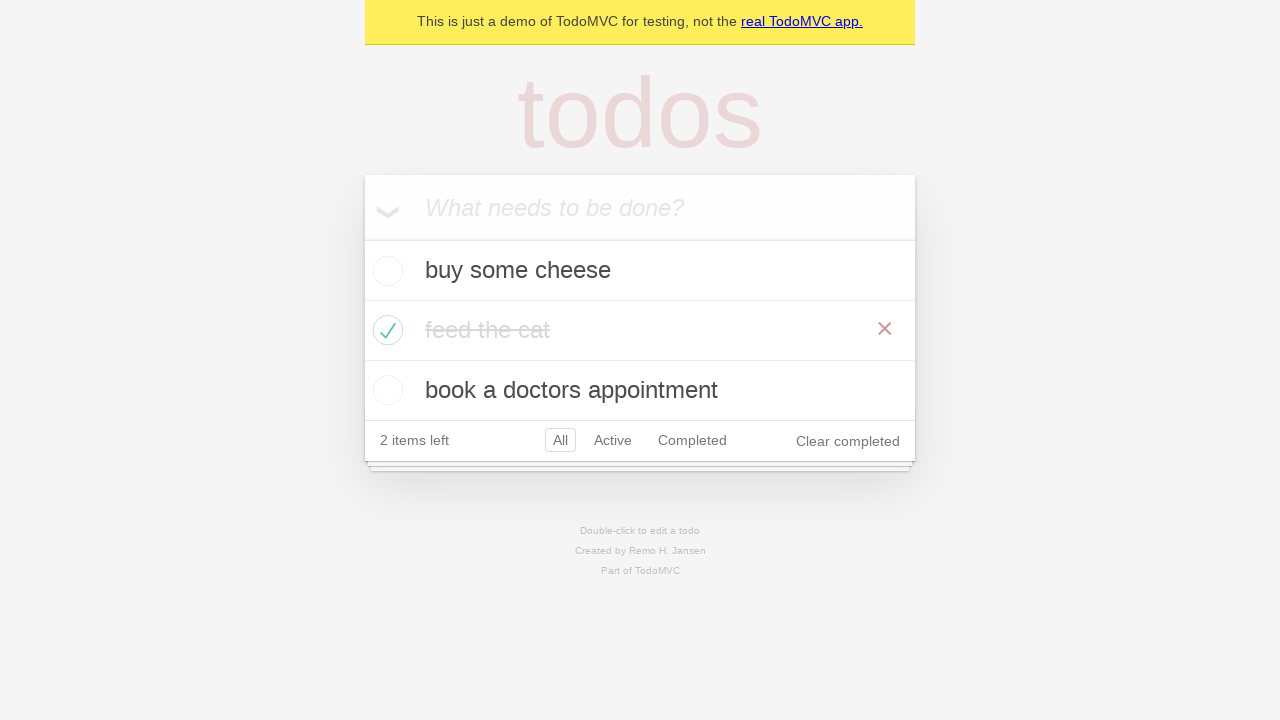